Tests that submitting the registration form without accepting the privacy policy shows an error message

Starting URL: https://ecommerce-playground.lambdatest.io/index.php?route=account/register

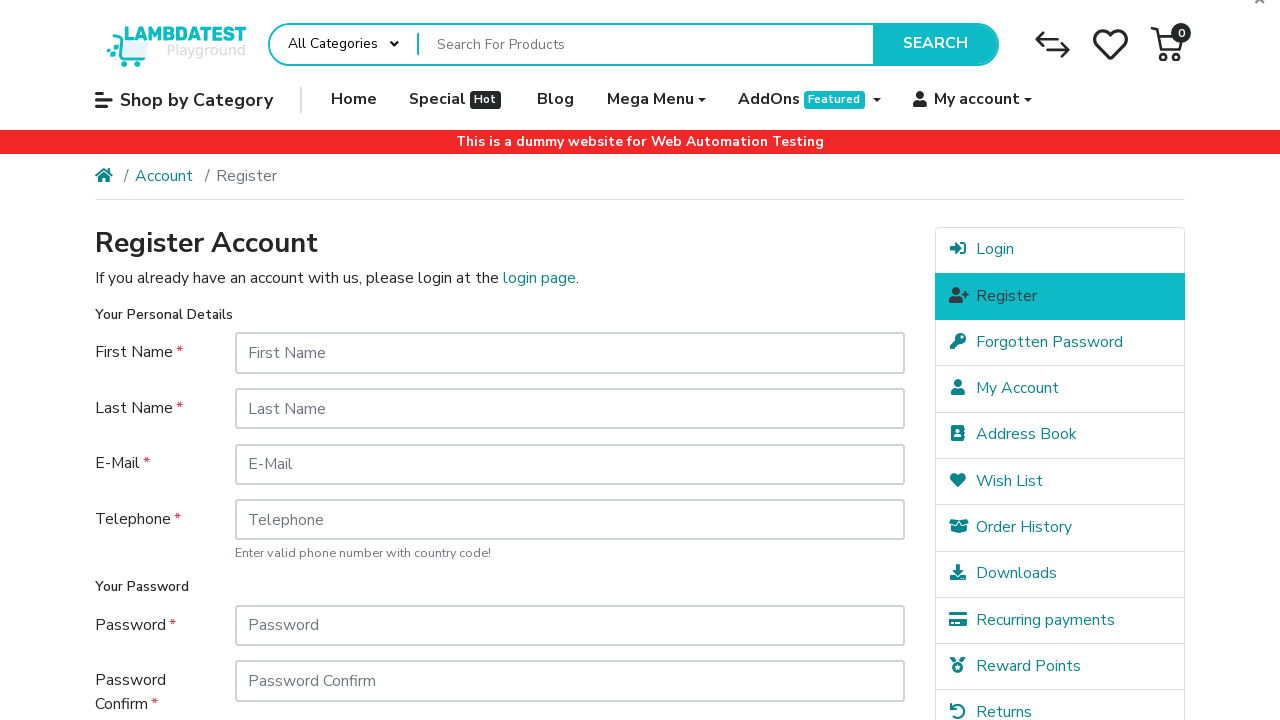

Filled first name field with 'John' on input[name='firstname']
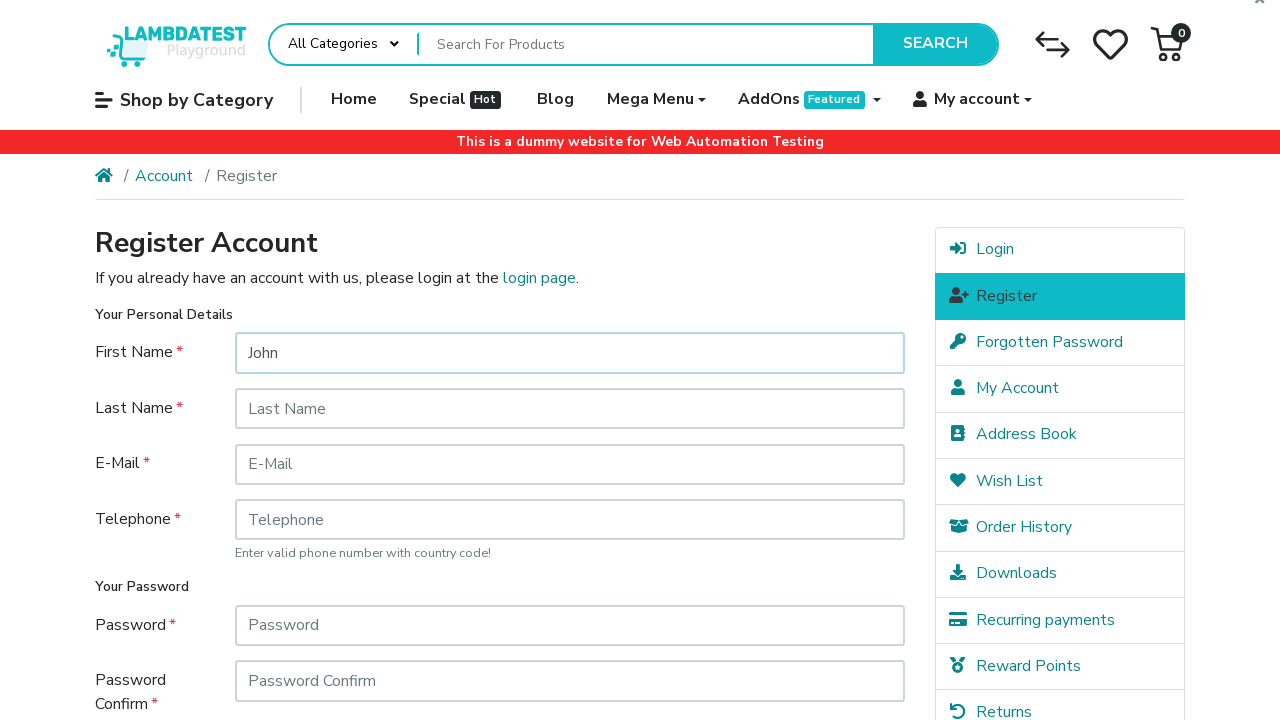

Filled last name field with 'Doe' on input[name='lastname']
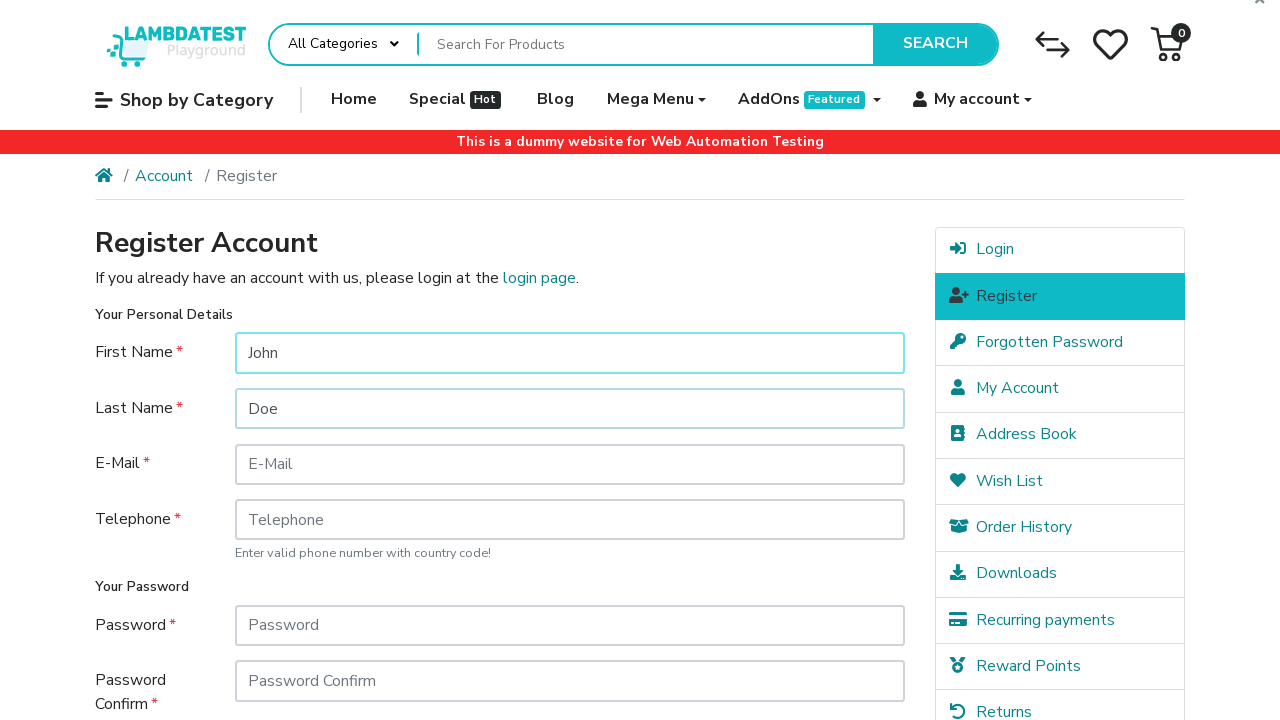

Filled email field with 'testuser7842@example.com' on input[name='email']
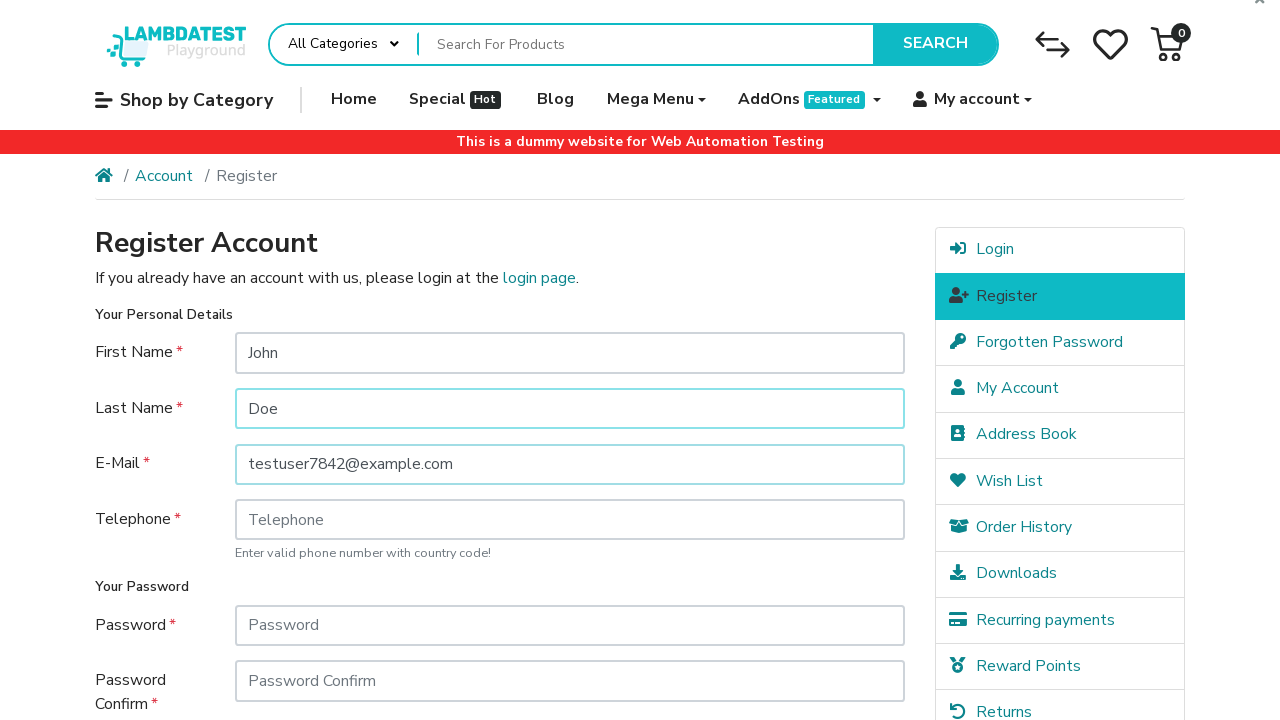

Filled phone number field with '0745168174' on input[name='telephone']
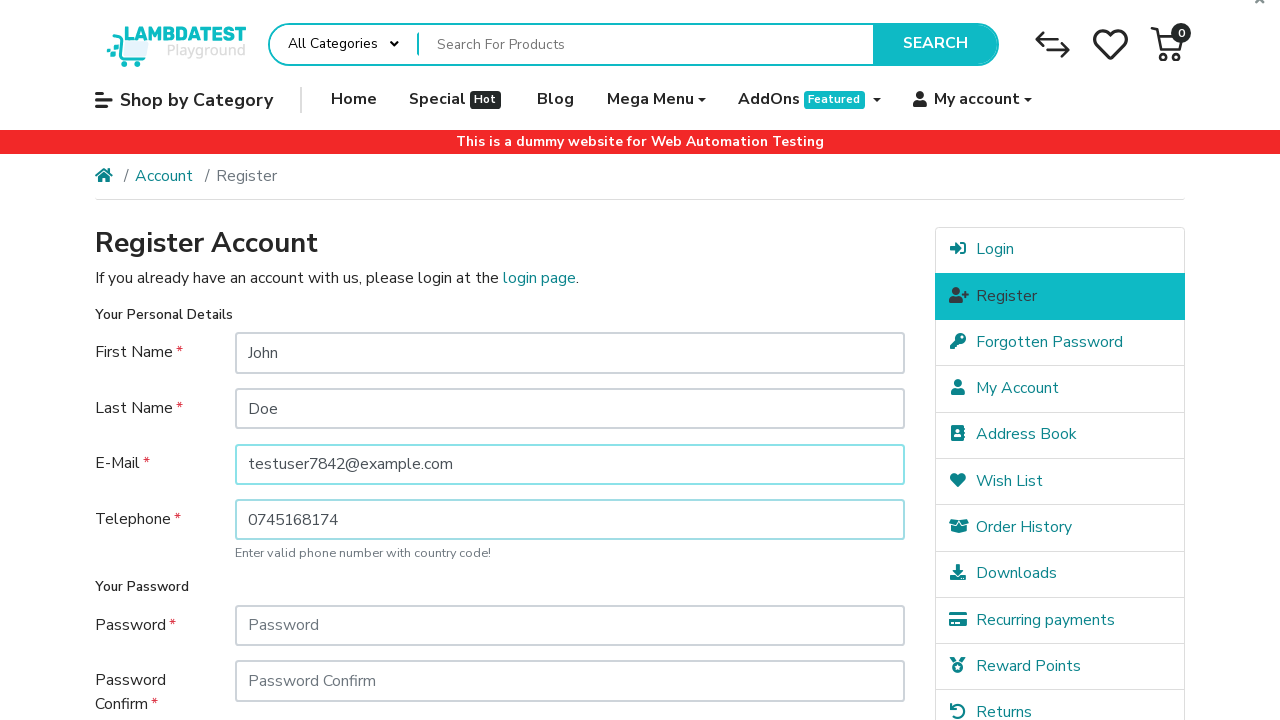

Filled password field with 'Password123' on input[name='password']
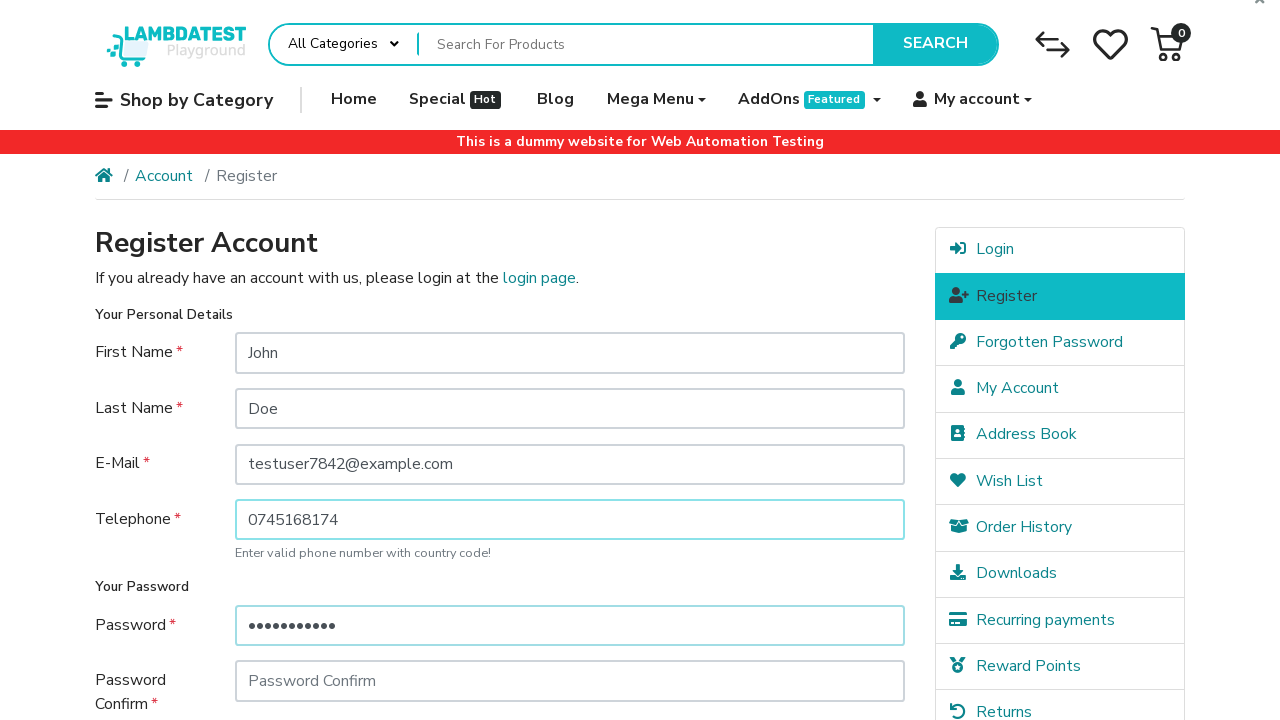

Filled confirm password field with 'Password123' on input[name='confirm']
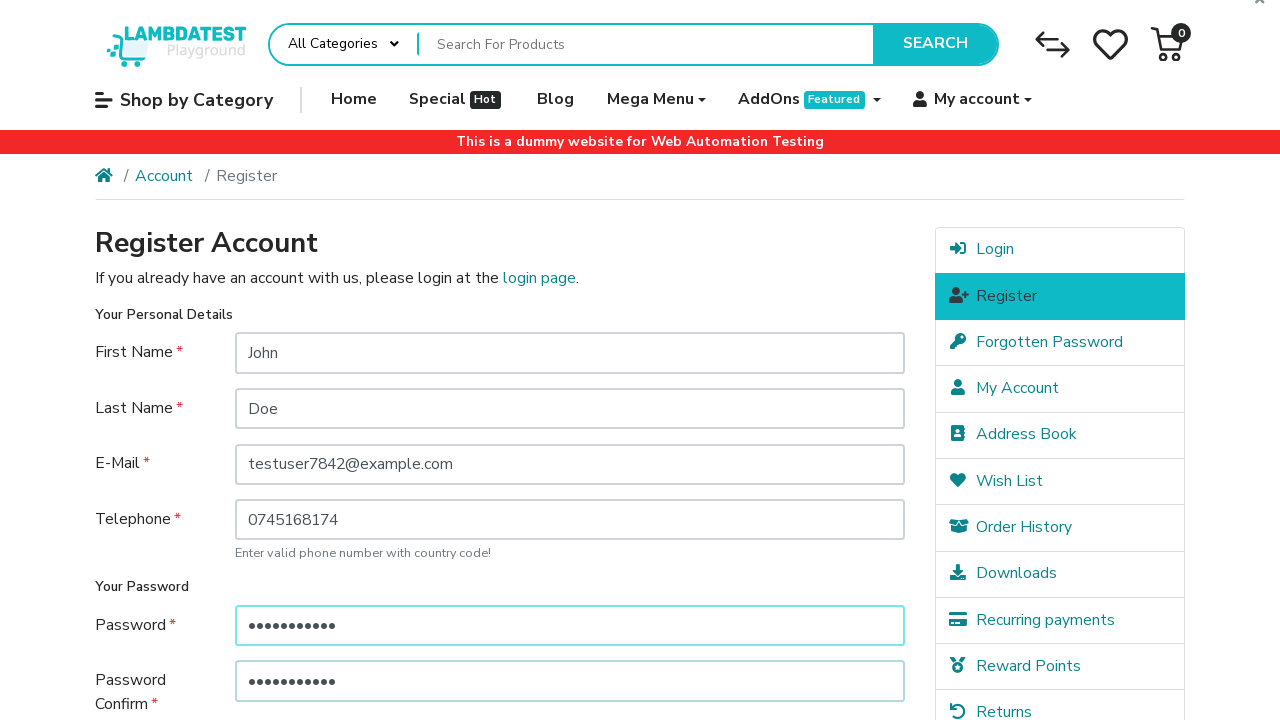

Clicked Continue button without accepting privacy policy at (858, 578) on input[type='submit'][value='Continue'], button:has-text('Continue')
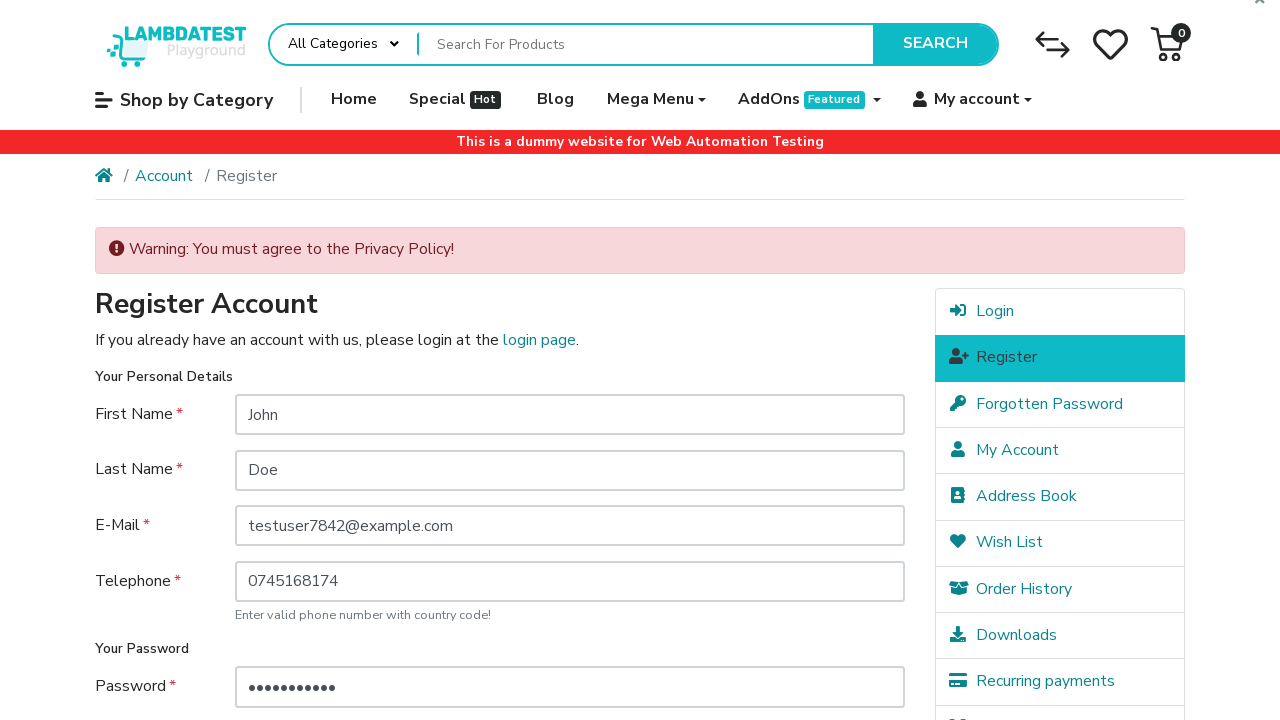

Error message displayed for missing privacy policy acceptance
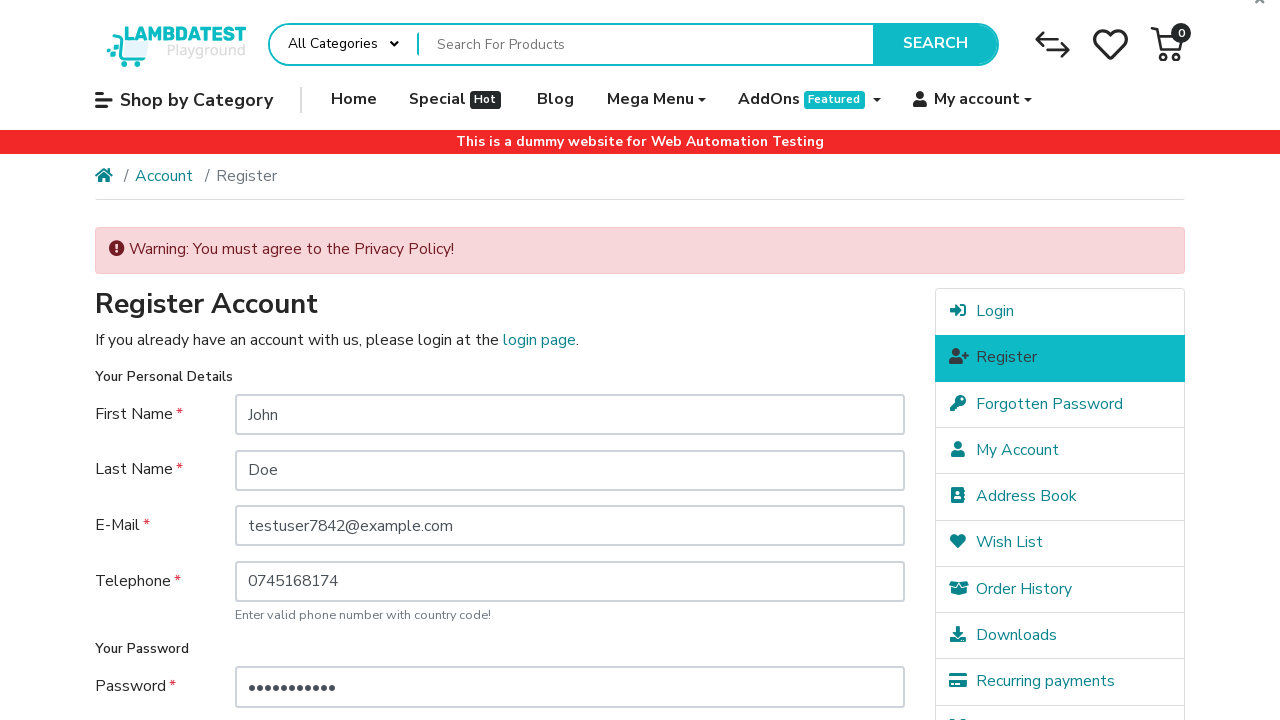

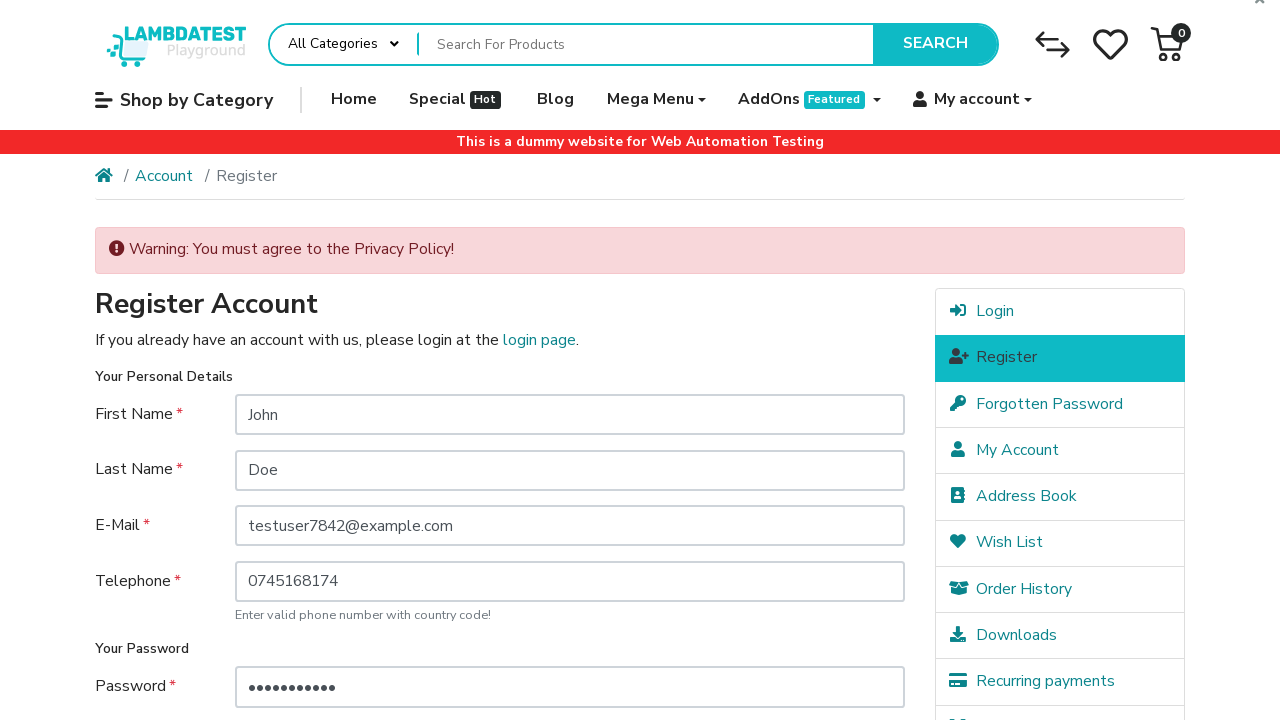